Navigates to OrangeHRM free trial page to demonstrate implicit wait concept

Starting URL: https://www.orangehrm.com/30-day-free-trial

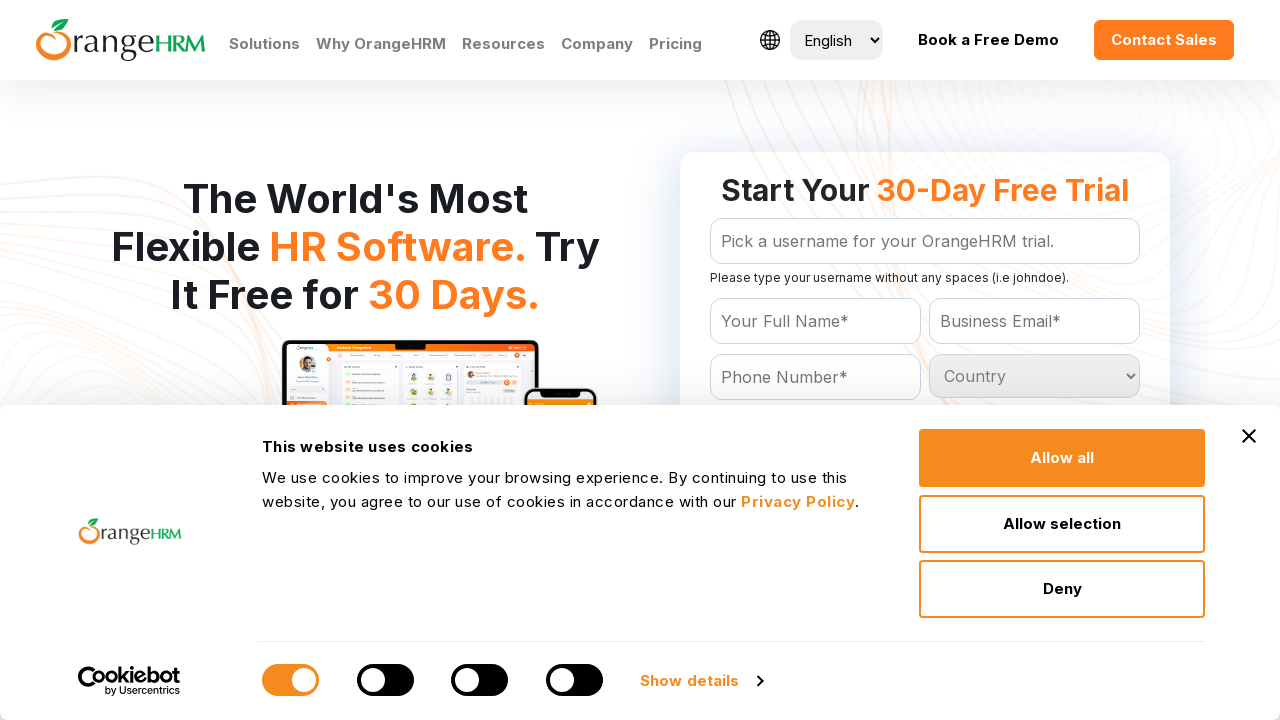

Waited for page to reach networkidle state on OrangeHRM 30-day free trial page
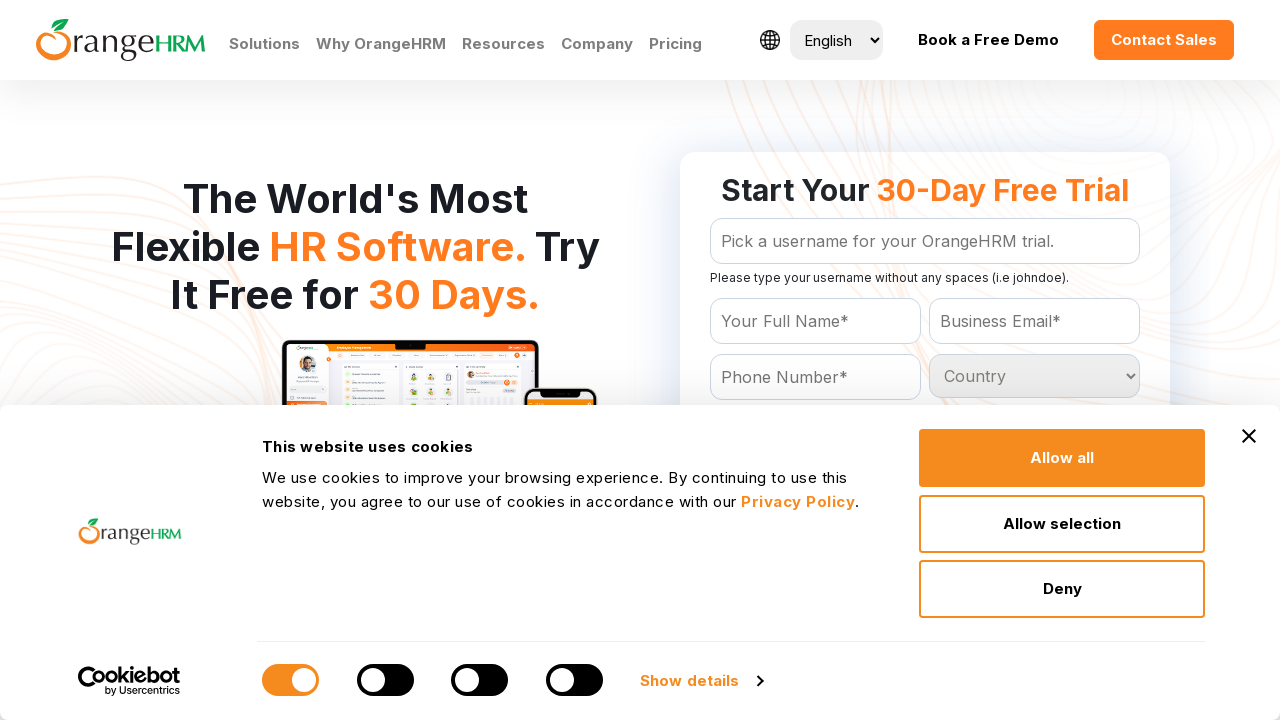

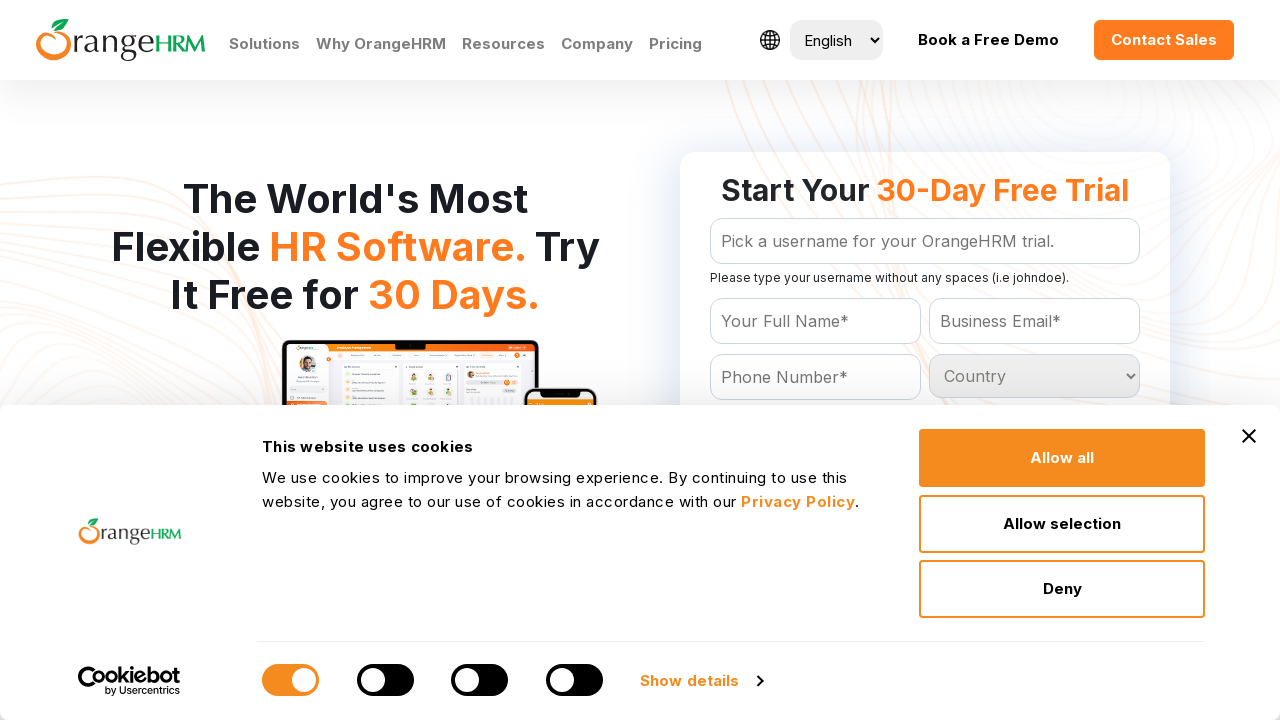